Tests that the site logo displays the correct text "GREENKART"

Starting URL: https://rahulshettyacademy.com/seleniumPractise/#/

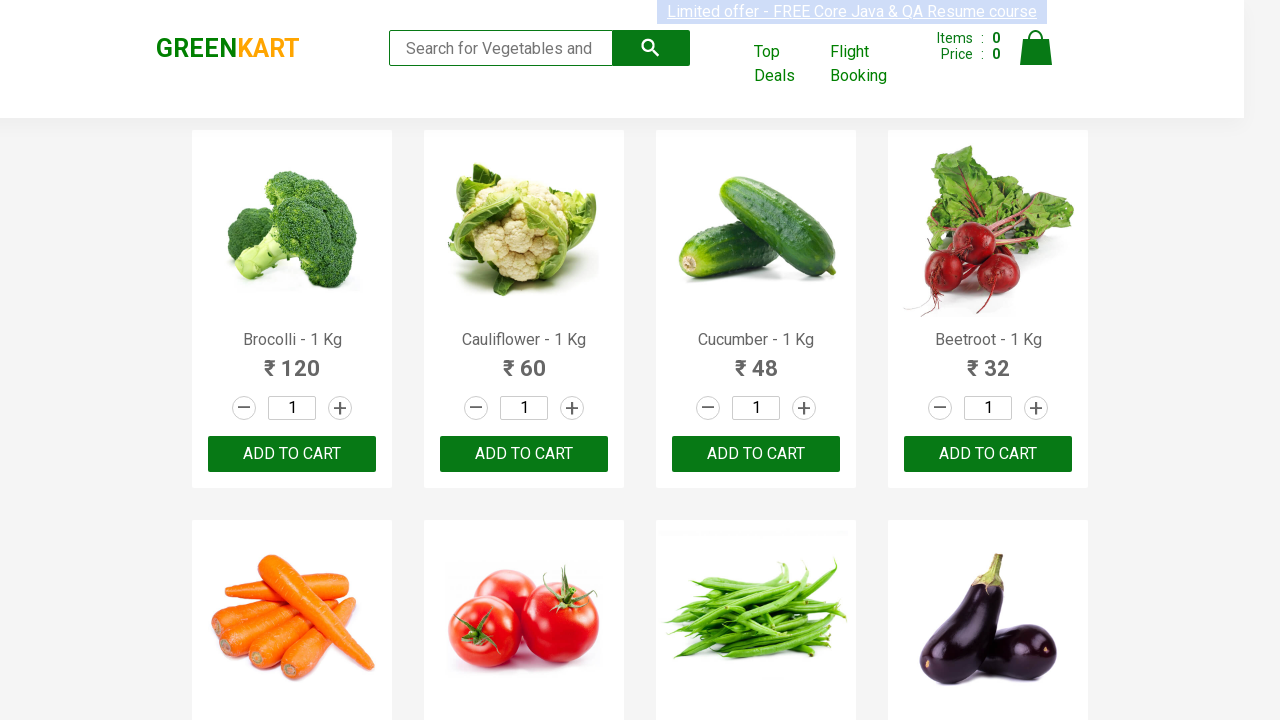

Waited for brand logo element to load
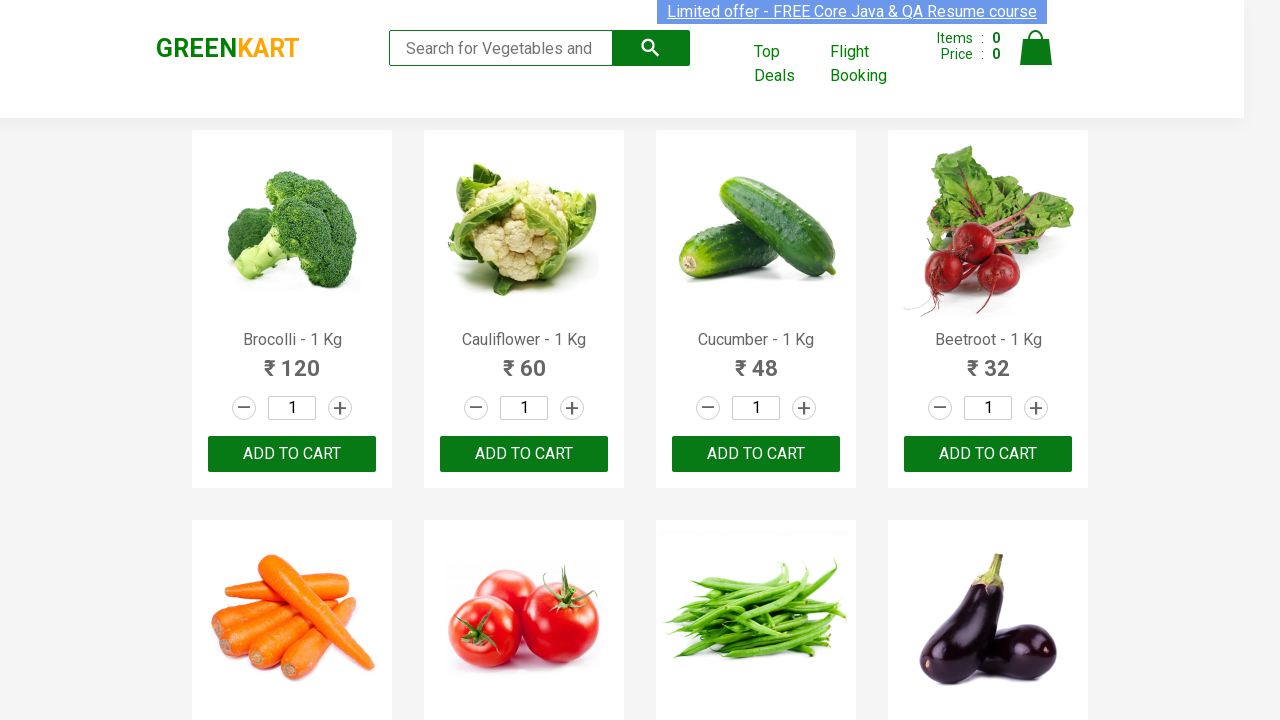

Retrieved brand logo text content
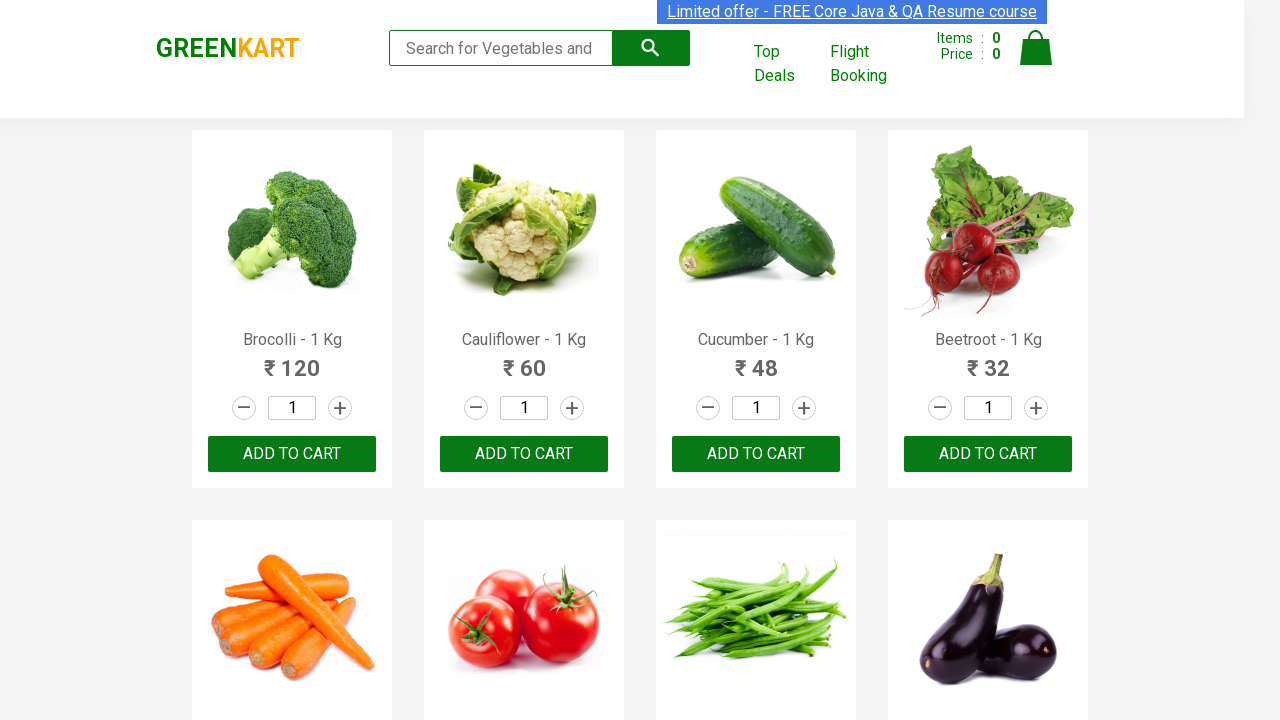

Verified brand logo displays correct text 'GREENKART'
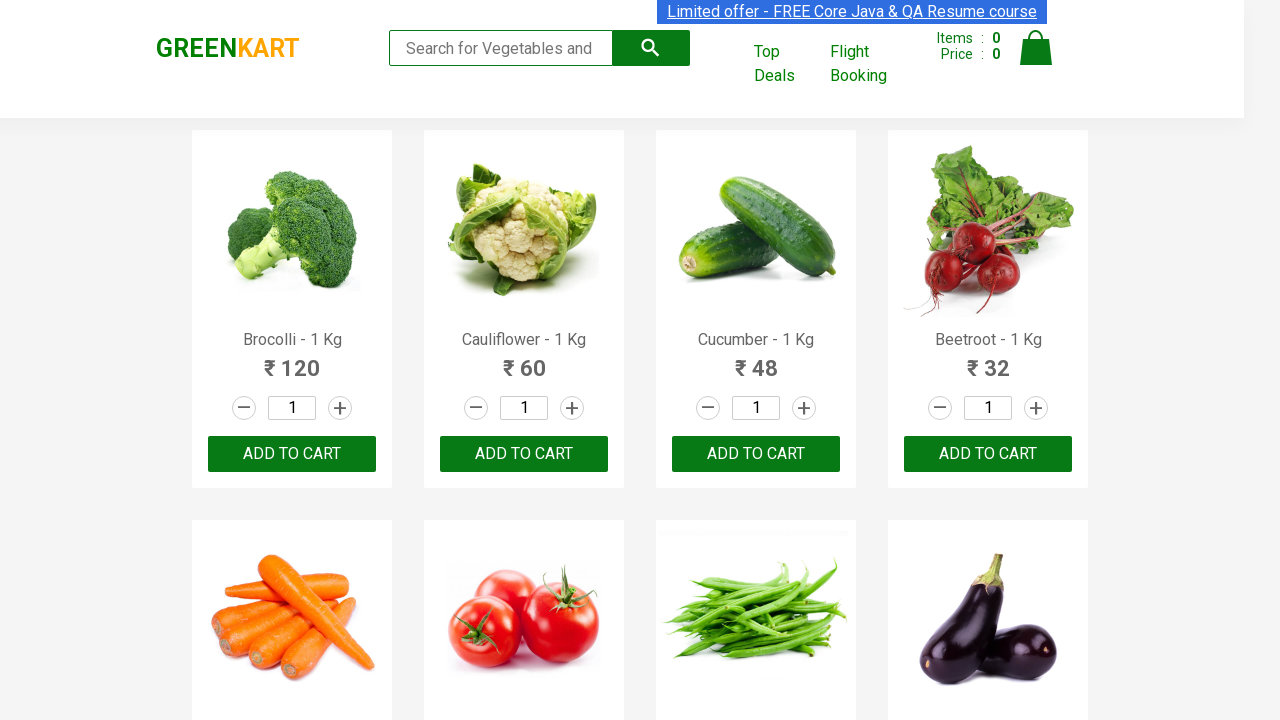

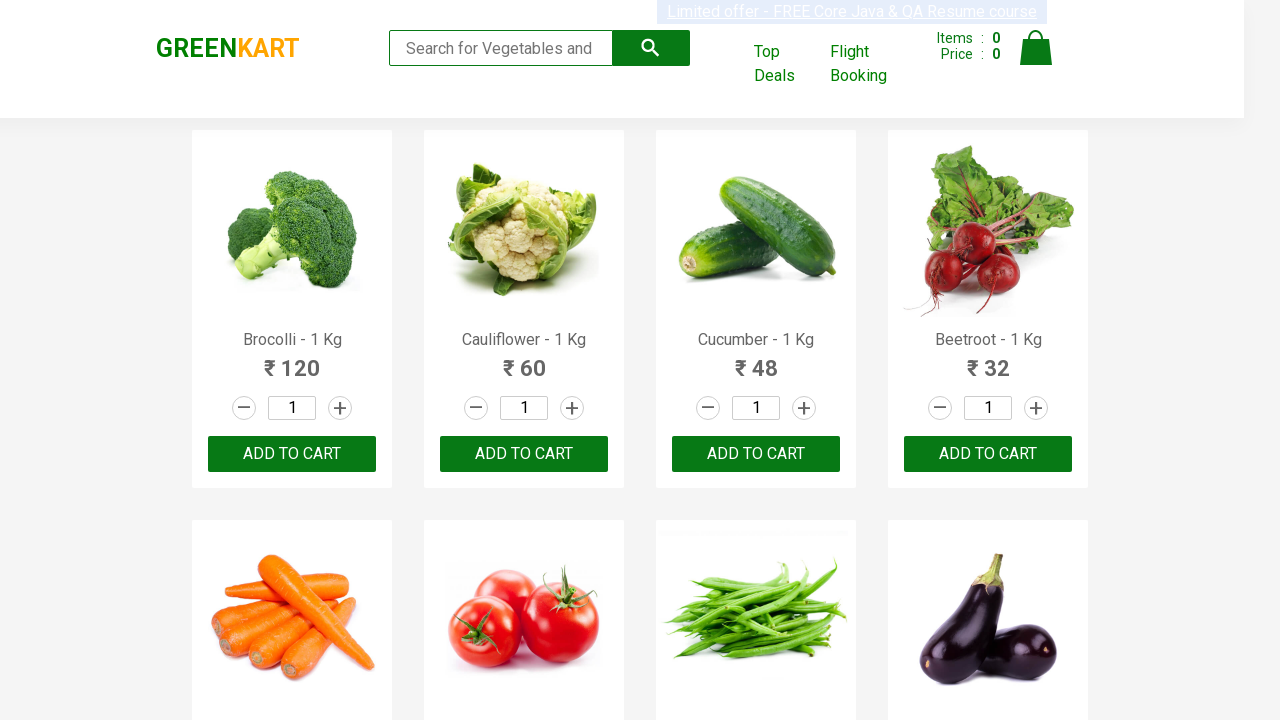